Tests double-click functionality on a button and verifies the message appears after double-clicking

Starting URL: https://demoqa.com/buttons

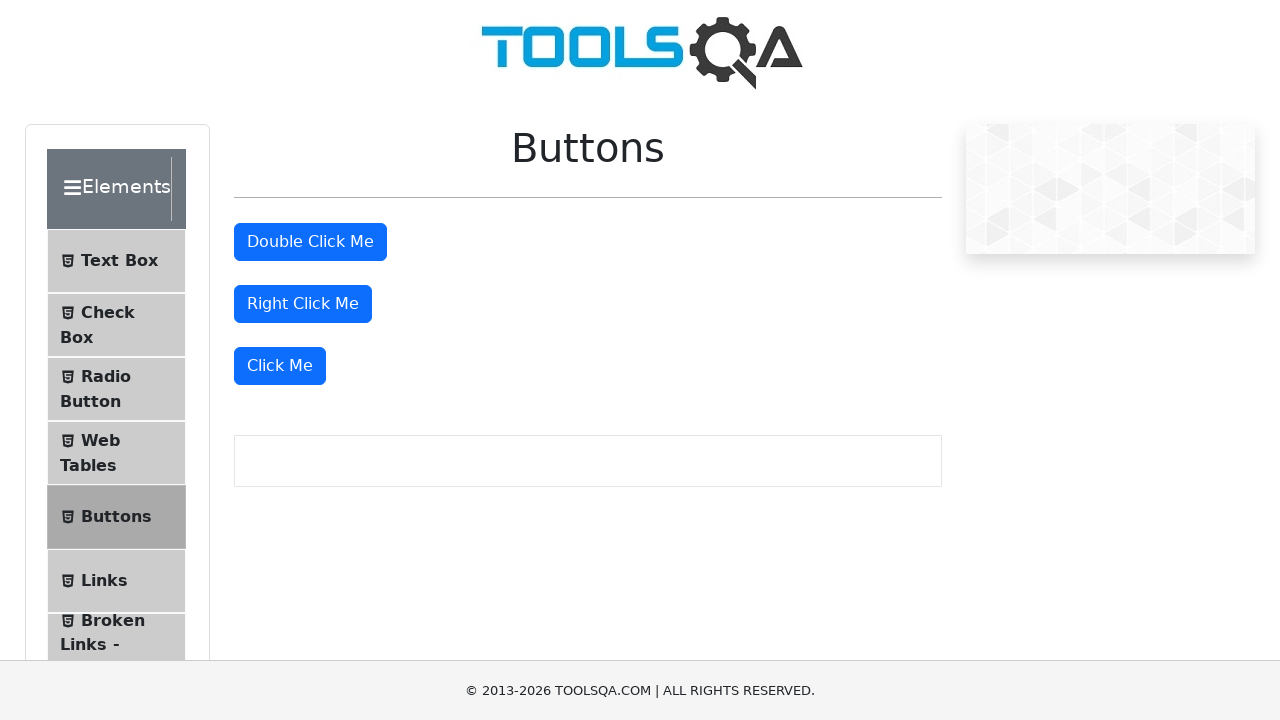

Double-clicked the double-click button at (310, 242) on #doubleClickBtn
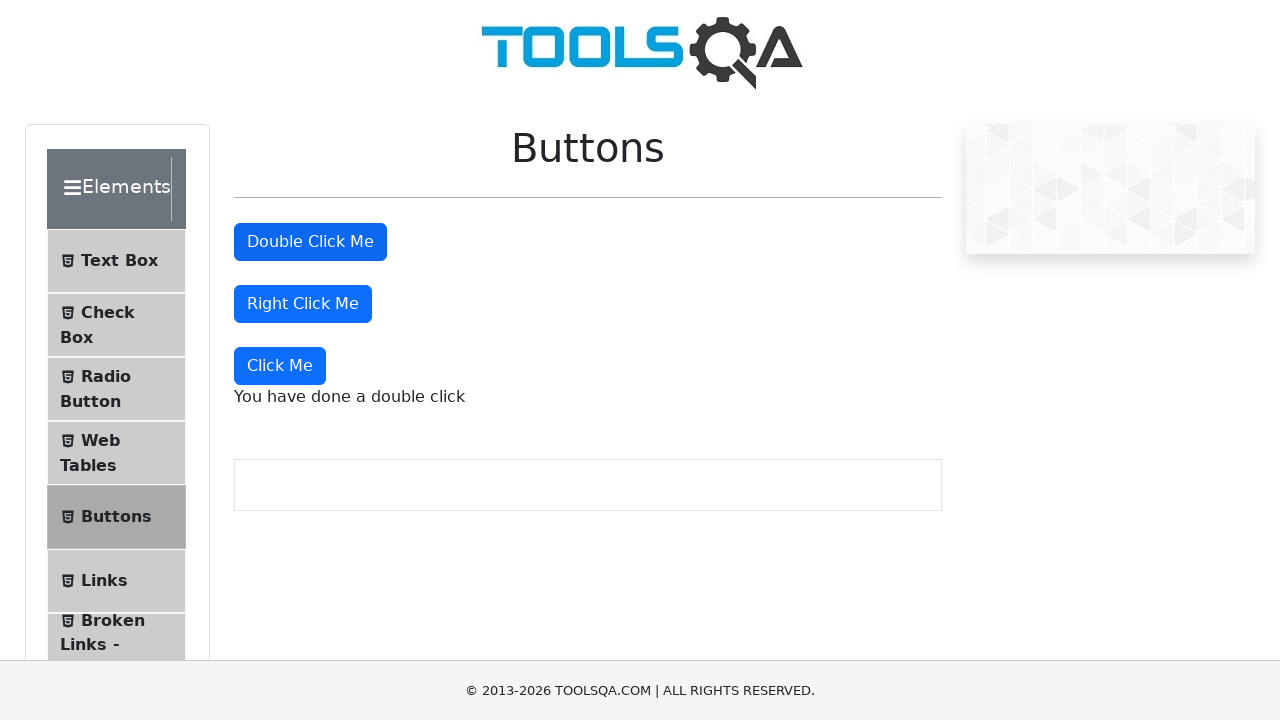

Double-click message appeared and is visible
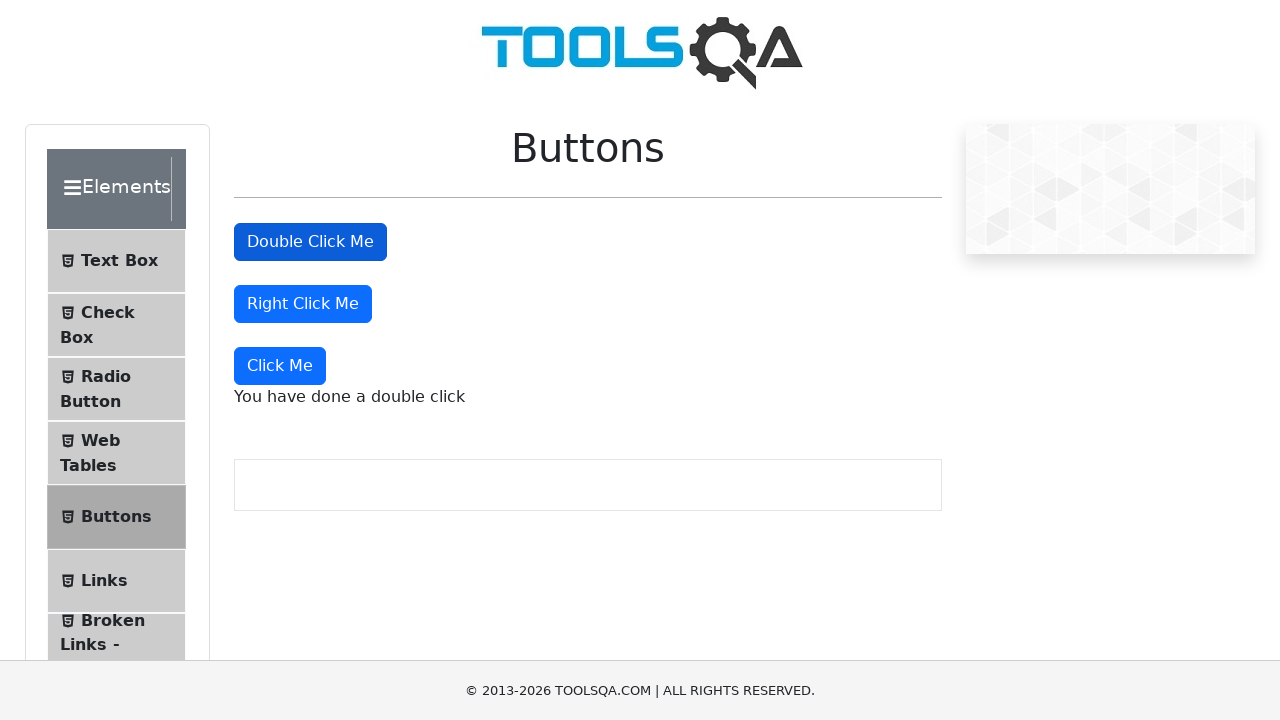

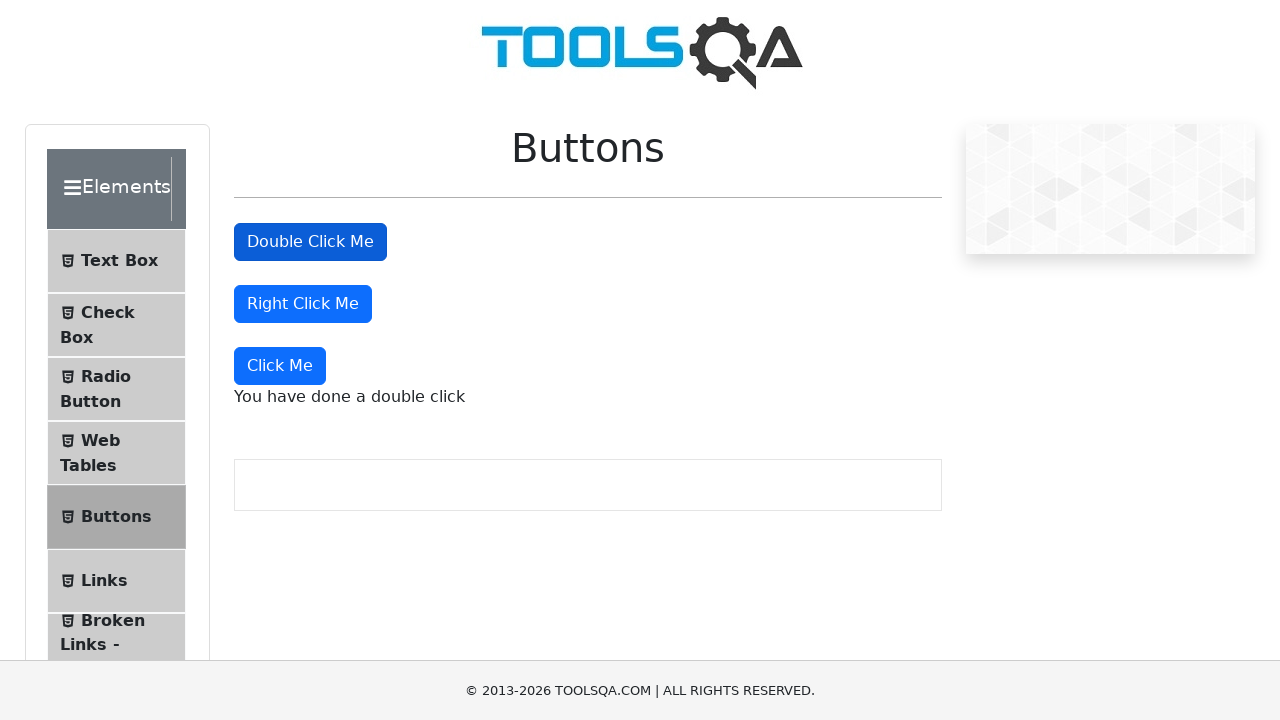